Tests a loading images page by waiting for images to finish loading (indicated by "Done!" text) and then verifying the third image element is present

Starting URL: https://bonigarcia.dev/selenium-webdriver-java/loading-images.html

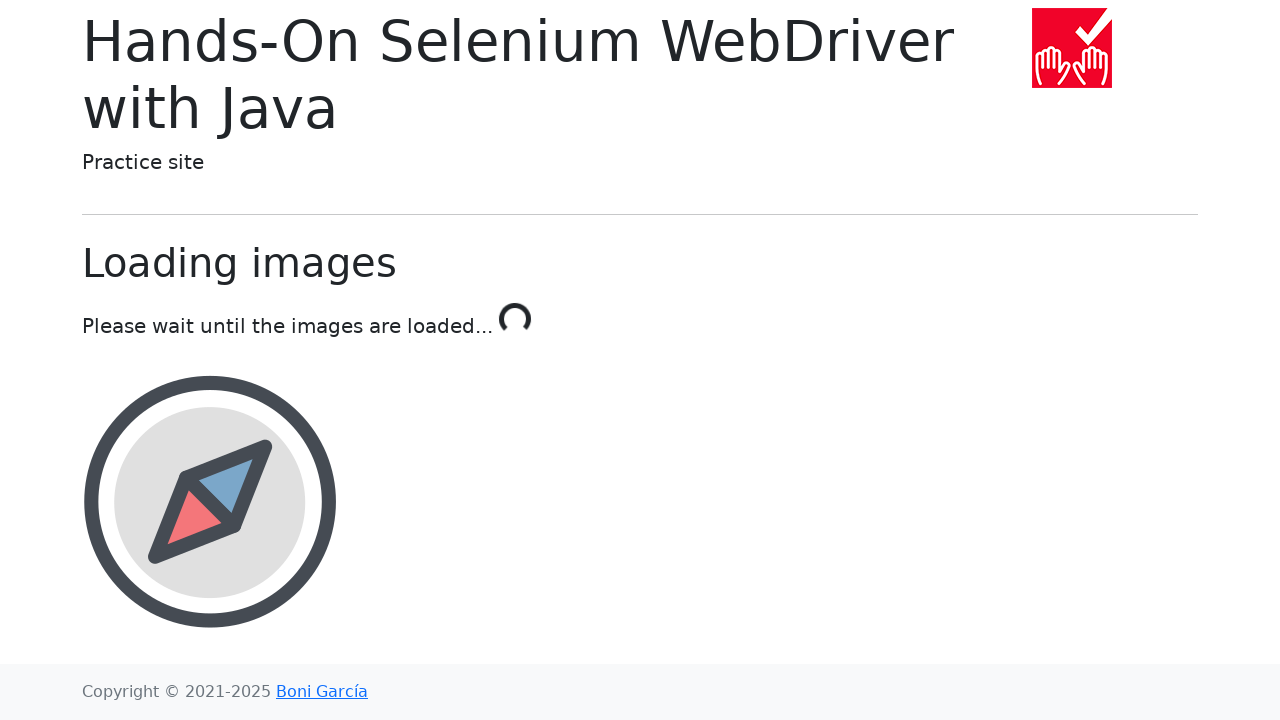

Navigated to loading images test page
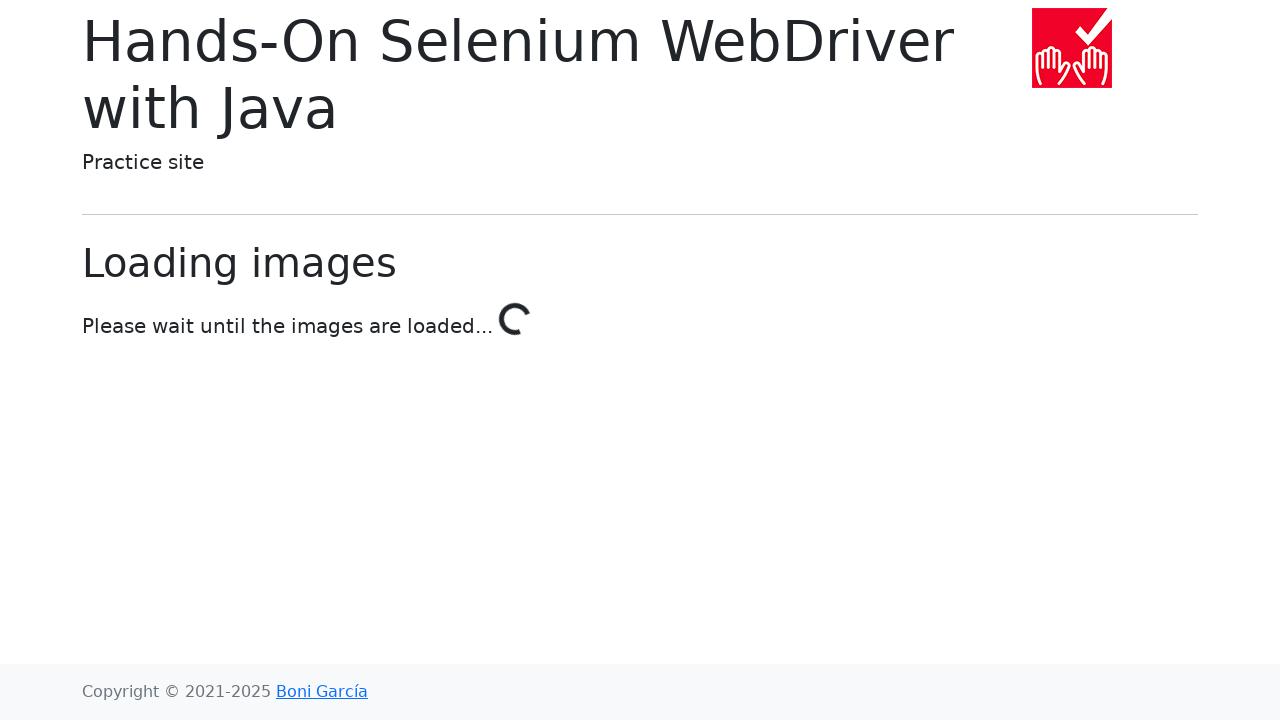

Waited for 'Done!' text to appear, confirming images finished loading
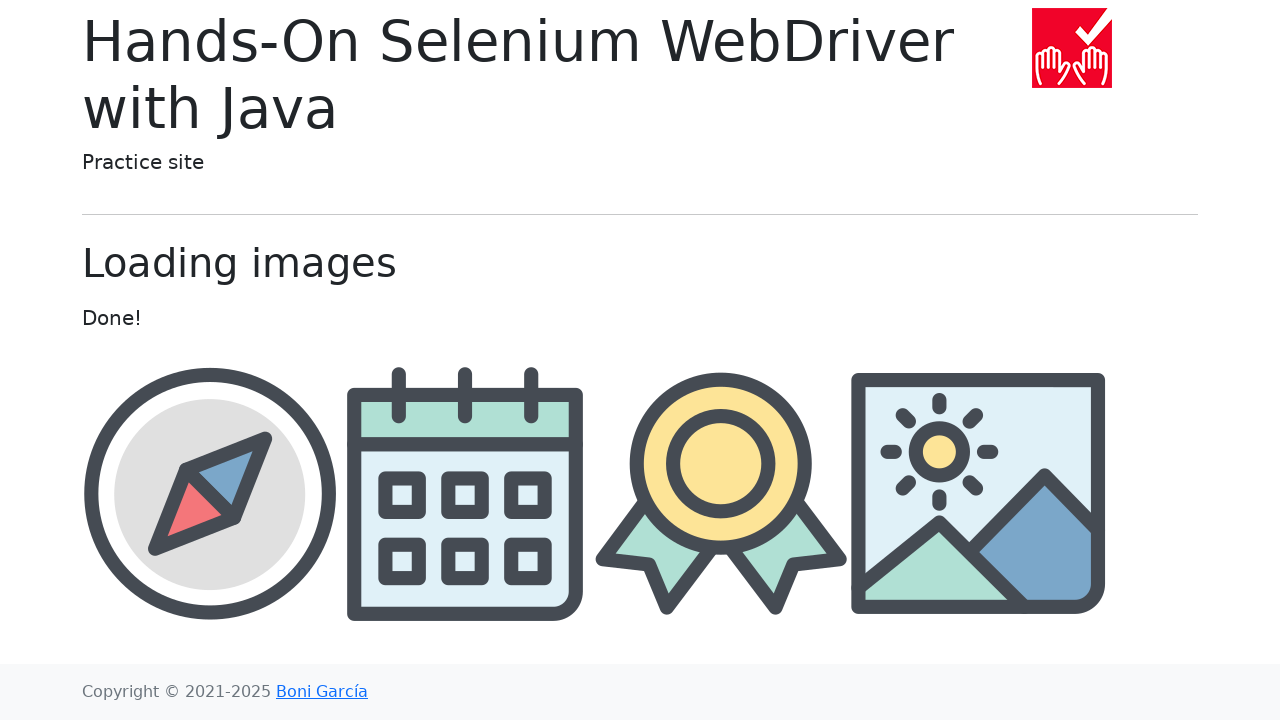

Located the third image element with id 'award'
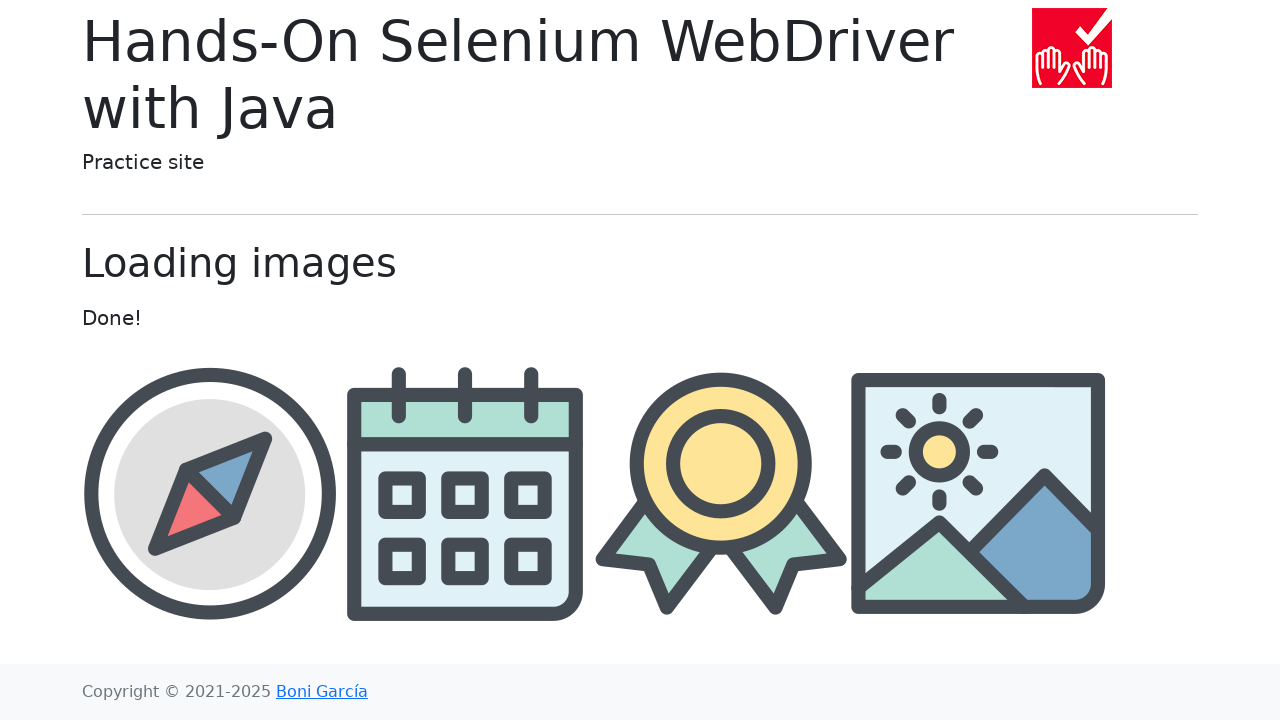

Verified the third image element is visible
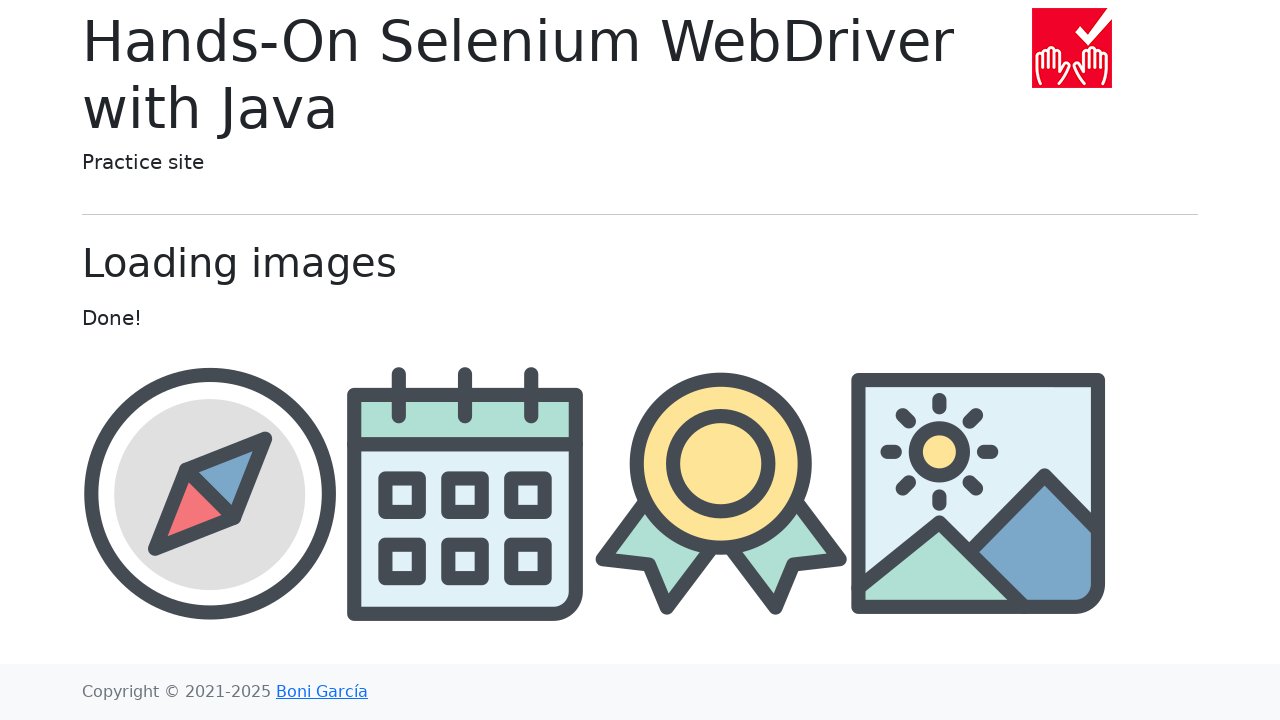

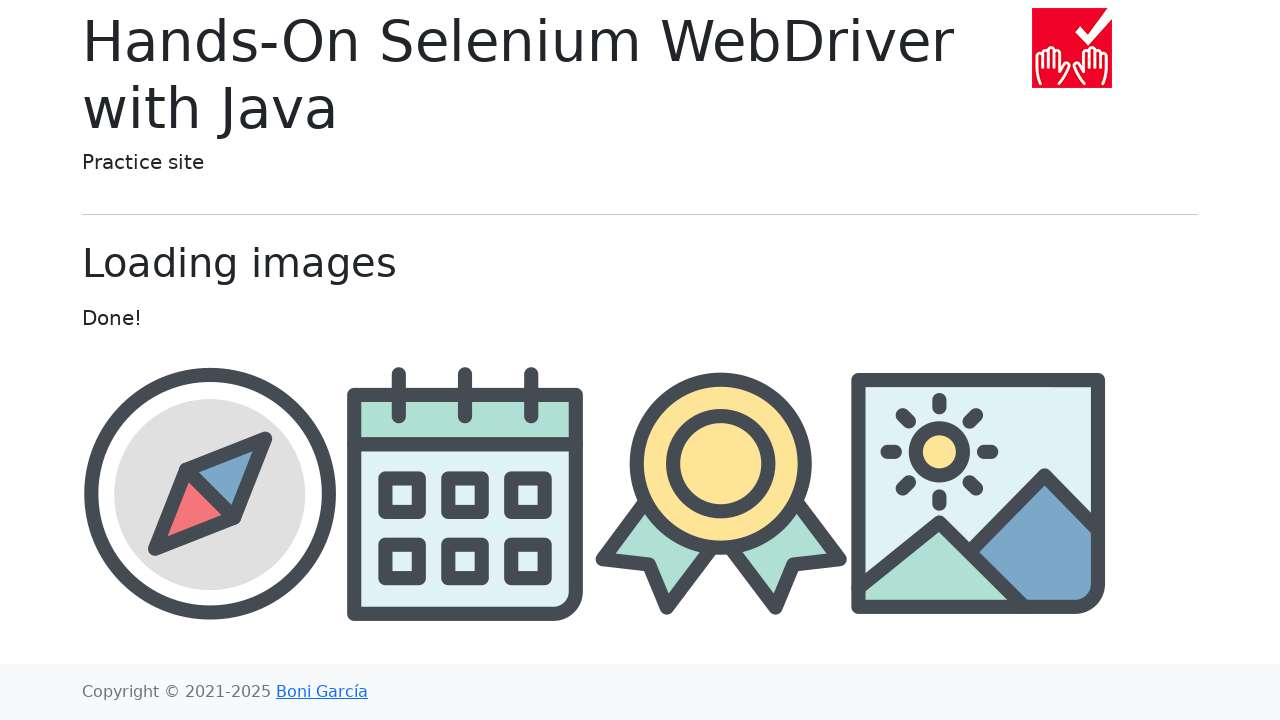